Tests removing a todo item by hovering over it to reveal the delete button, clicking the button, and verifying the item is removed

Starting URL: https://todolist.james.am/#/

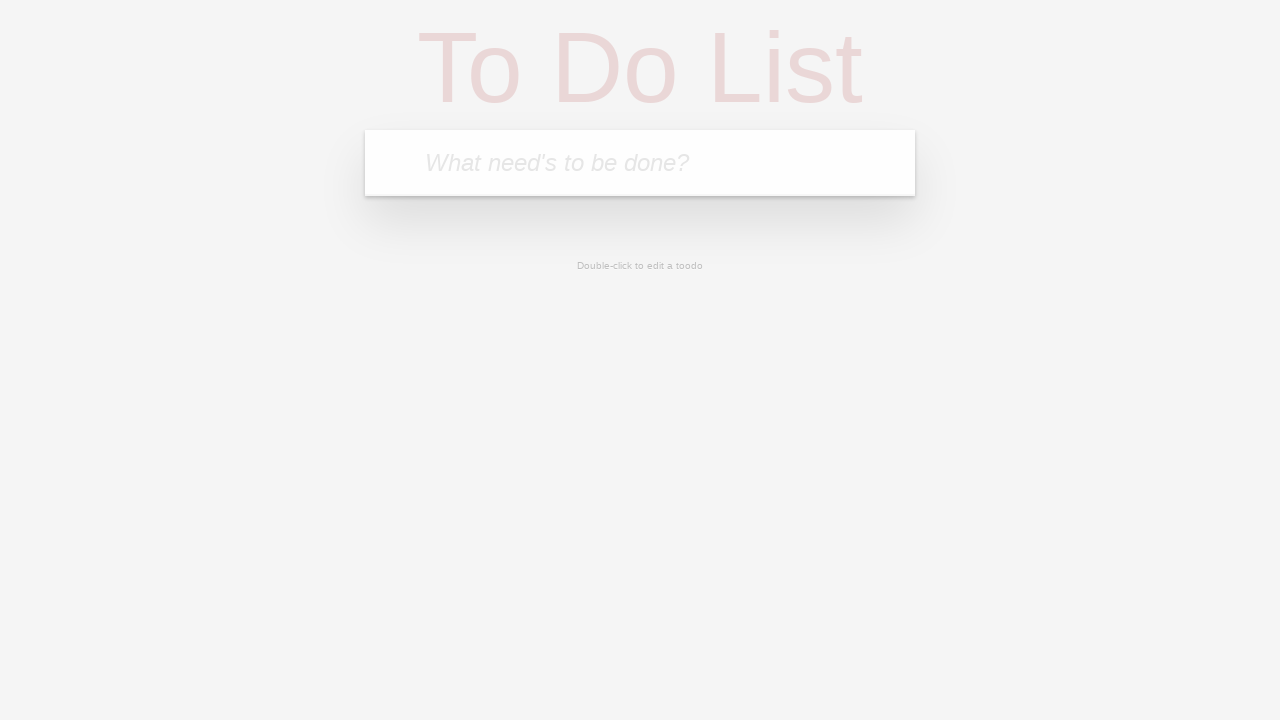

Page loaded (networkidle)
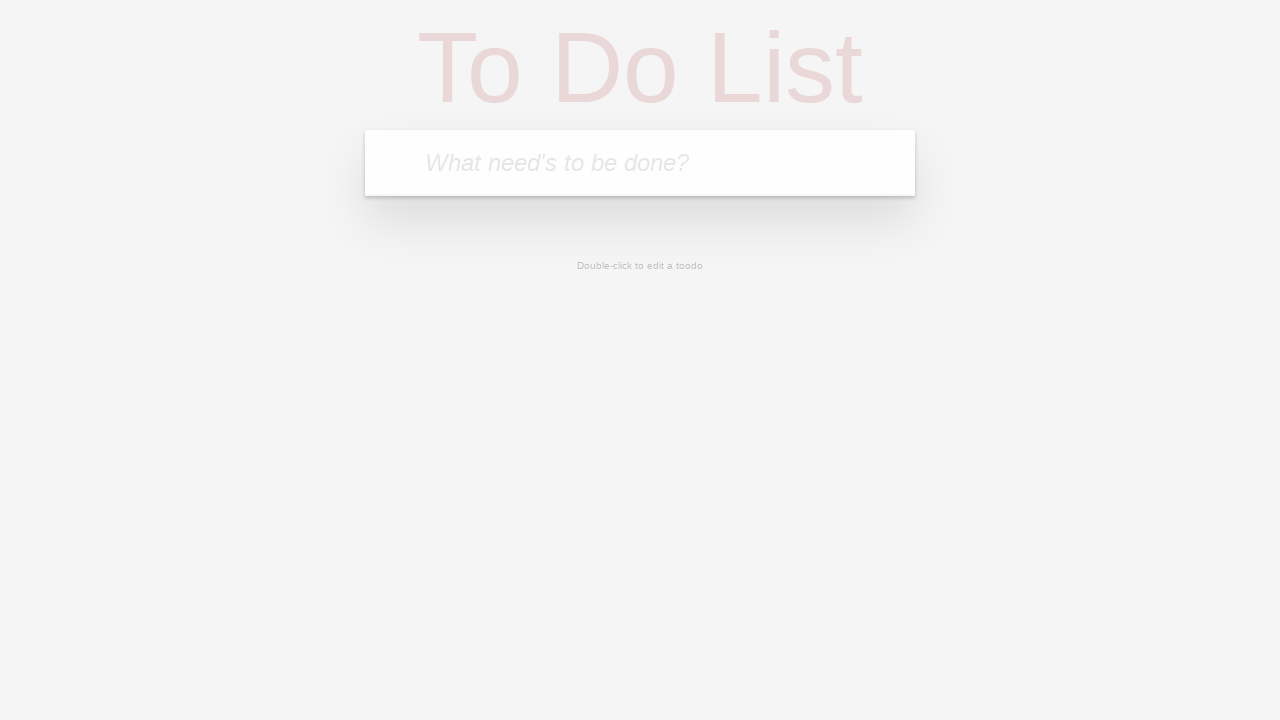

Filled input bar with todo item: 'RandomTaskXyZaBcD' on xpath=//html/body/ng-view/section/header/form/input
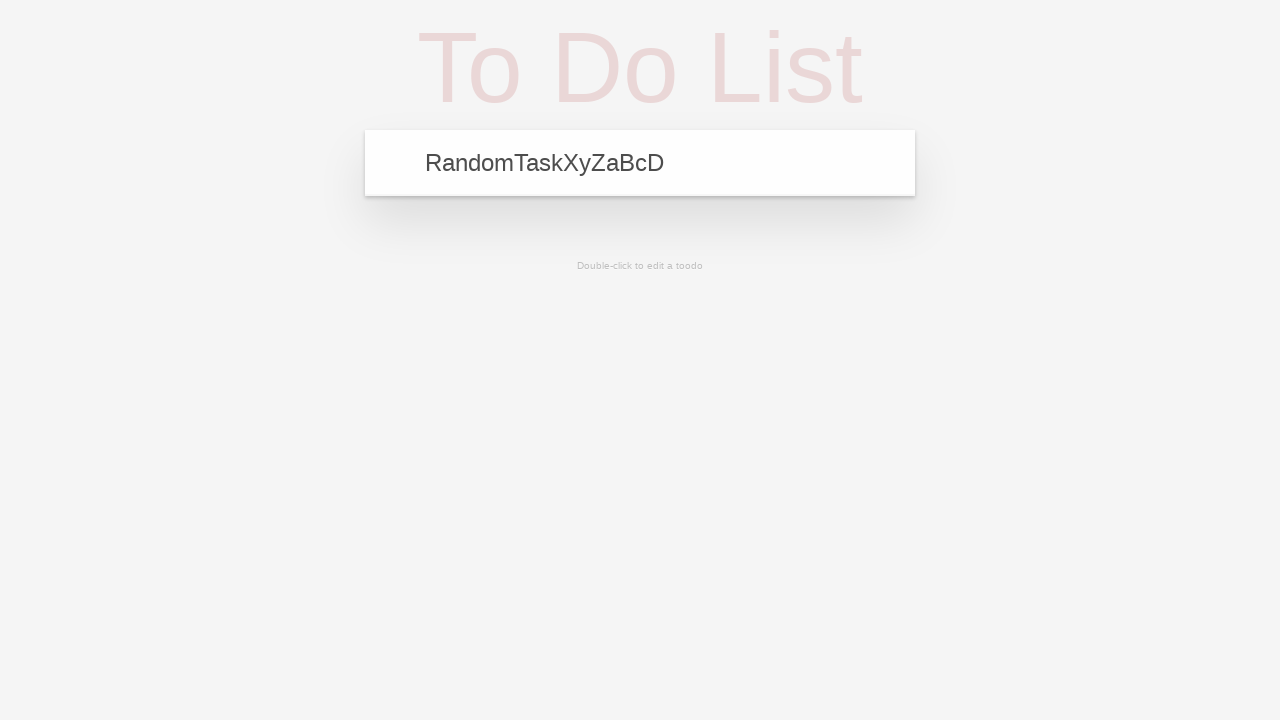

Pressed Enter to submit the todo item on xpath=//html/body/ng-view/section/header/form/input
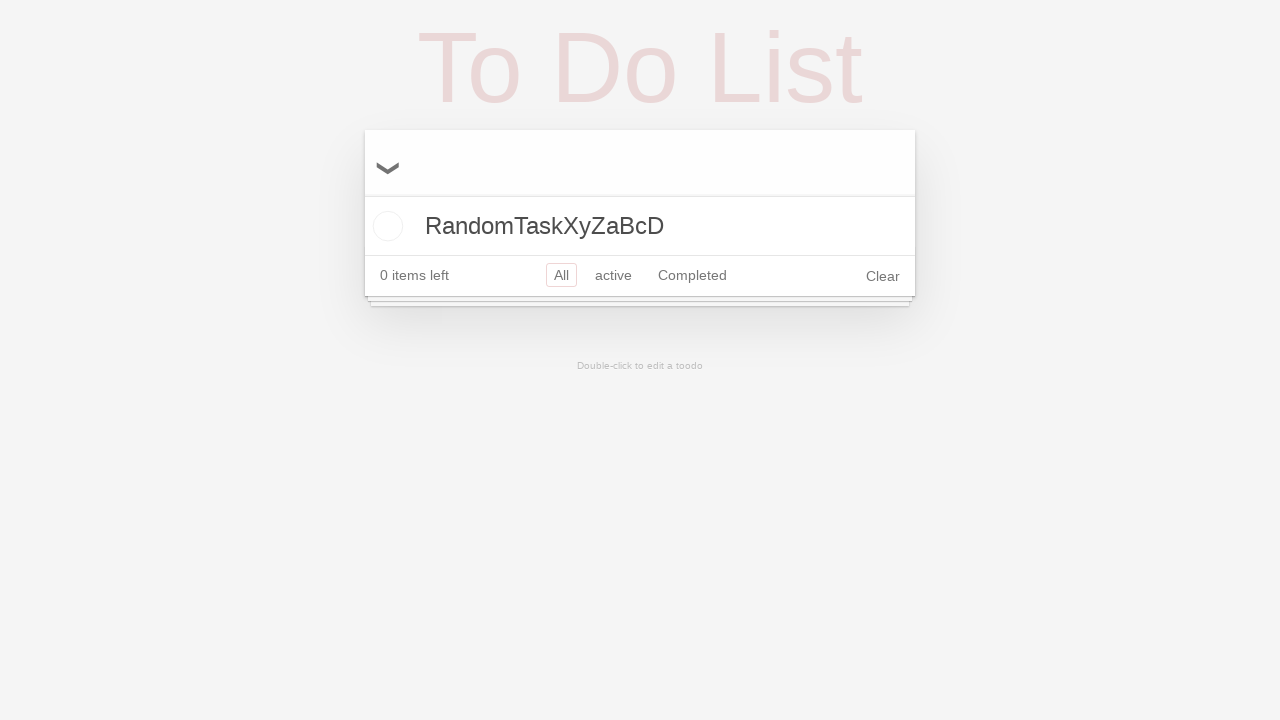

Todo item appeared in the list
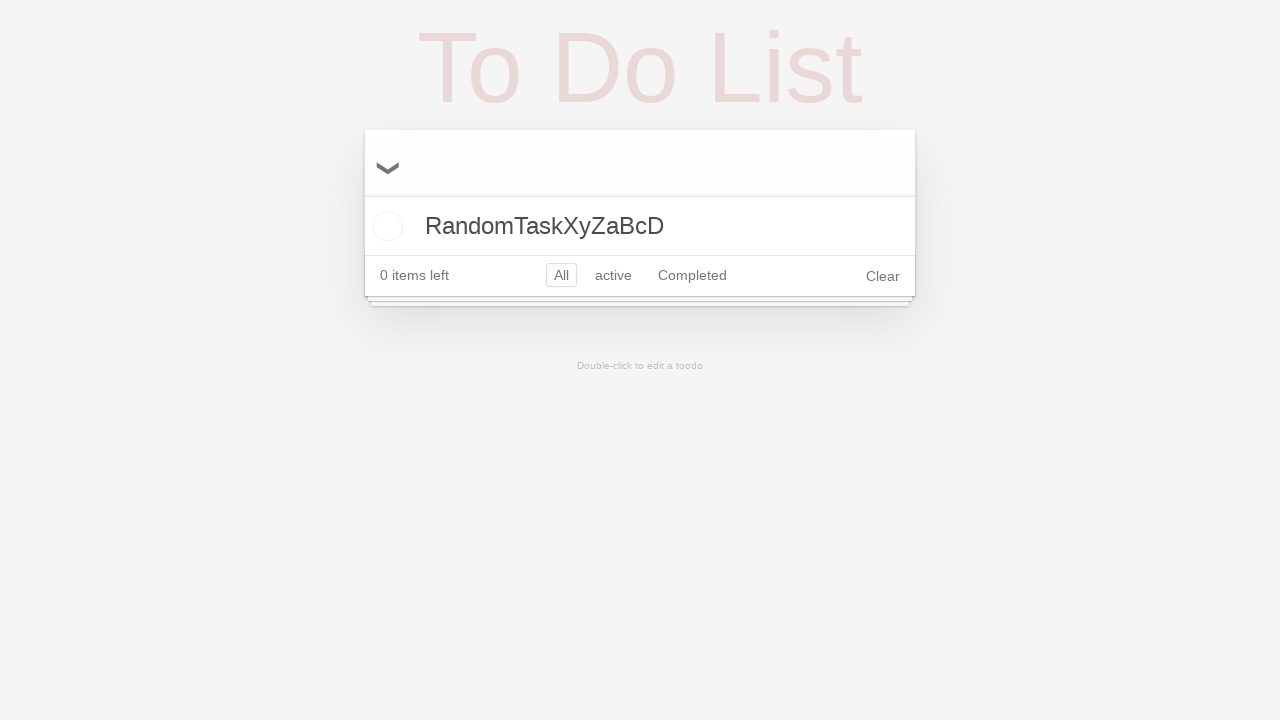

Verified todo item text matches: 'RandomTaskXyZaBcD'
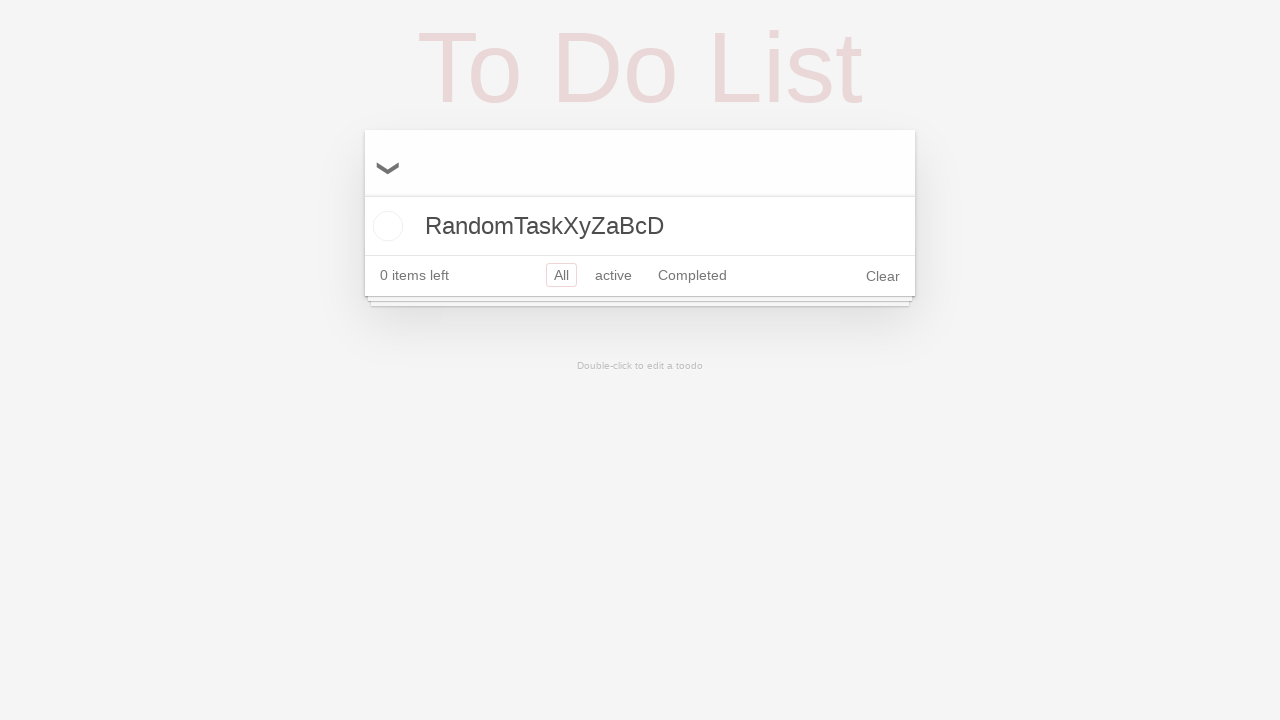

Hovered over todo item to reveal delete button at (640, 226) on xpath=//html/body/ng-view/section/section/ul/li[1]/div/label
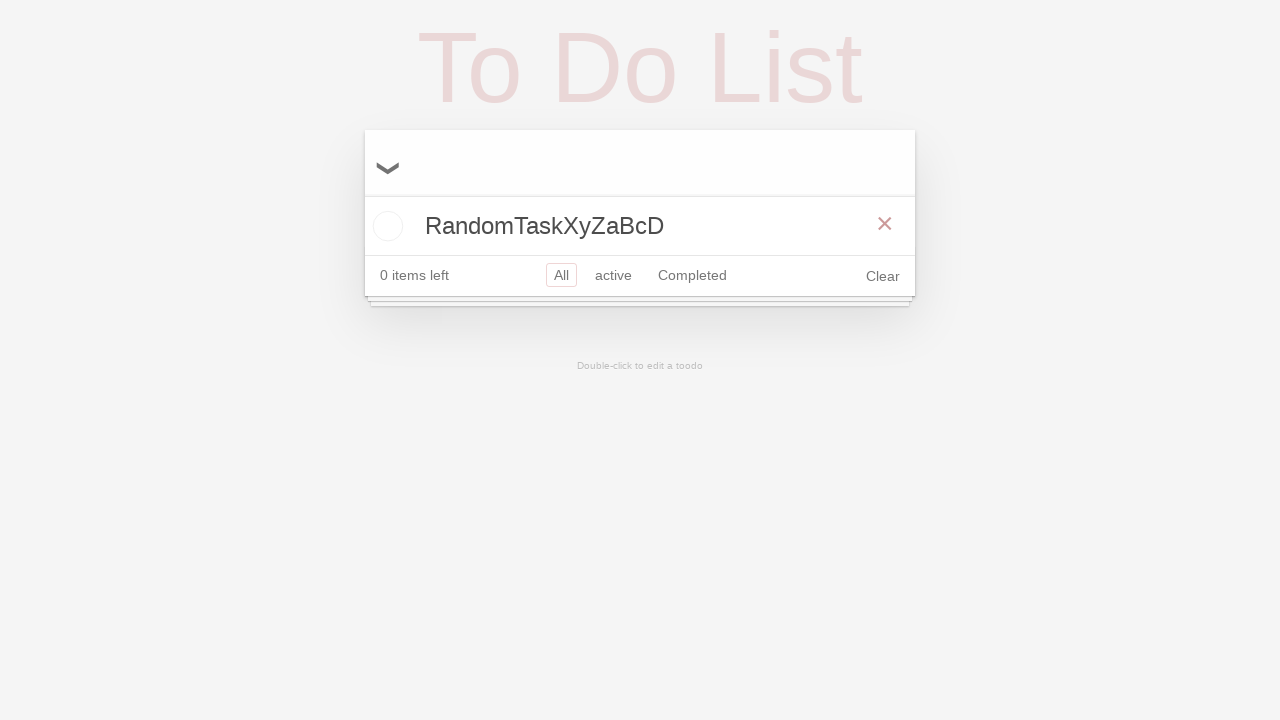

Clicked the delete button to remove the todo item at (885, 224) on xpath=//html/body/ng-view/section/section/ul/li/div/button
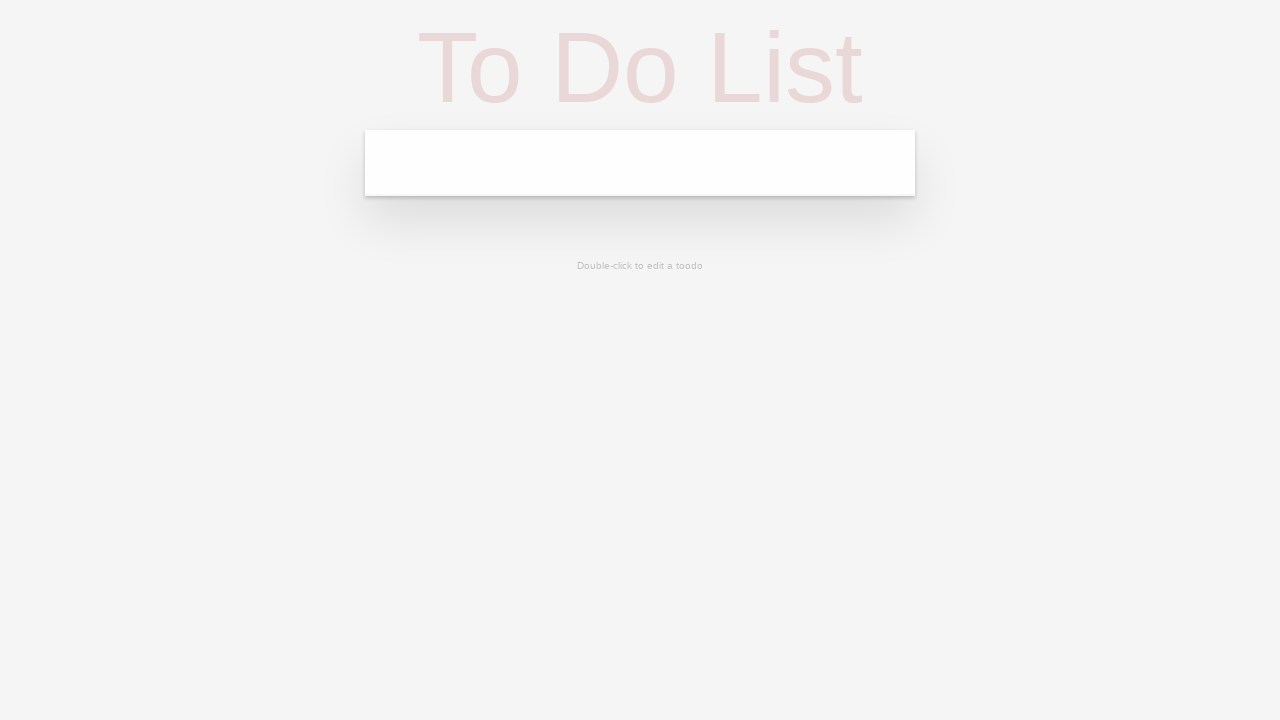

Waited 500ms for removal animation to complete
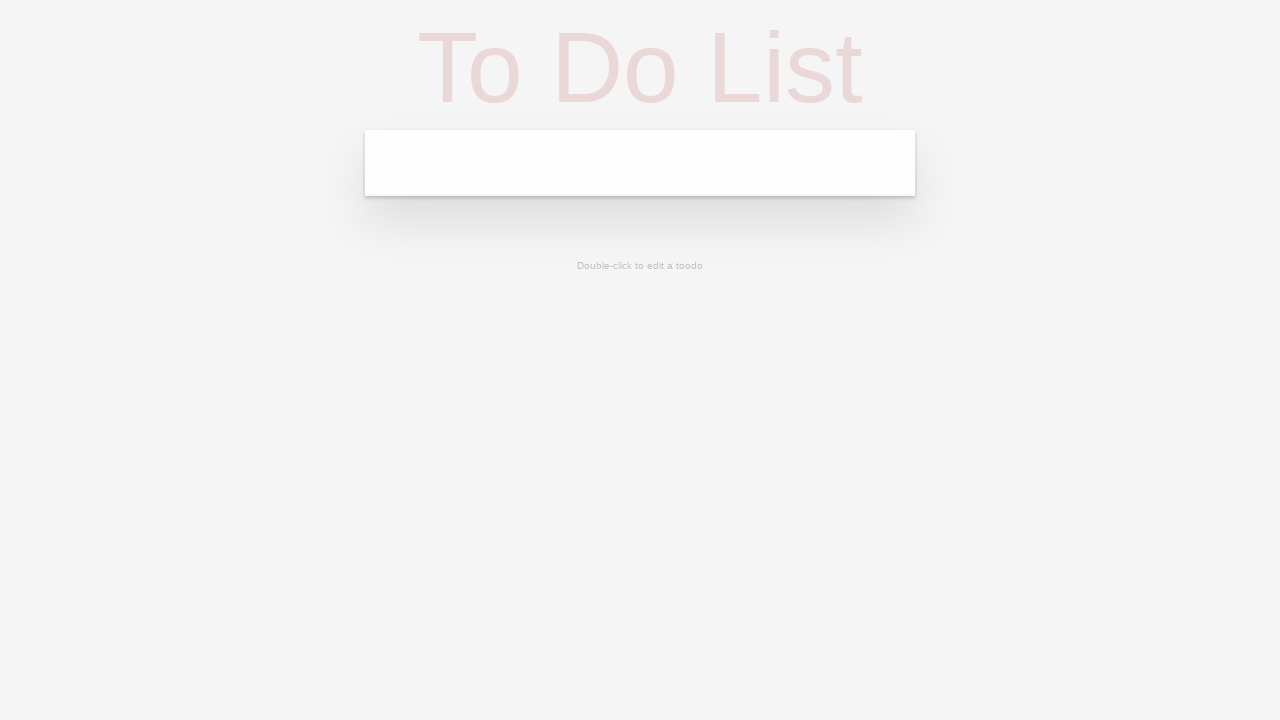

Verified todo item has been removed from the list
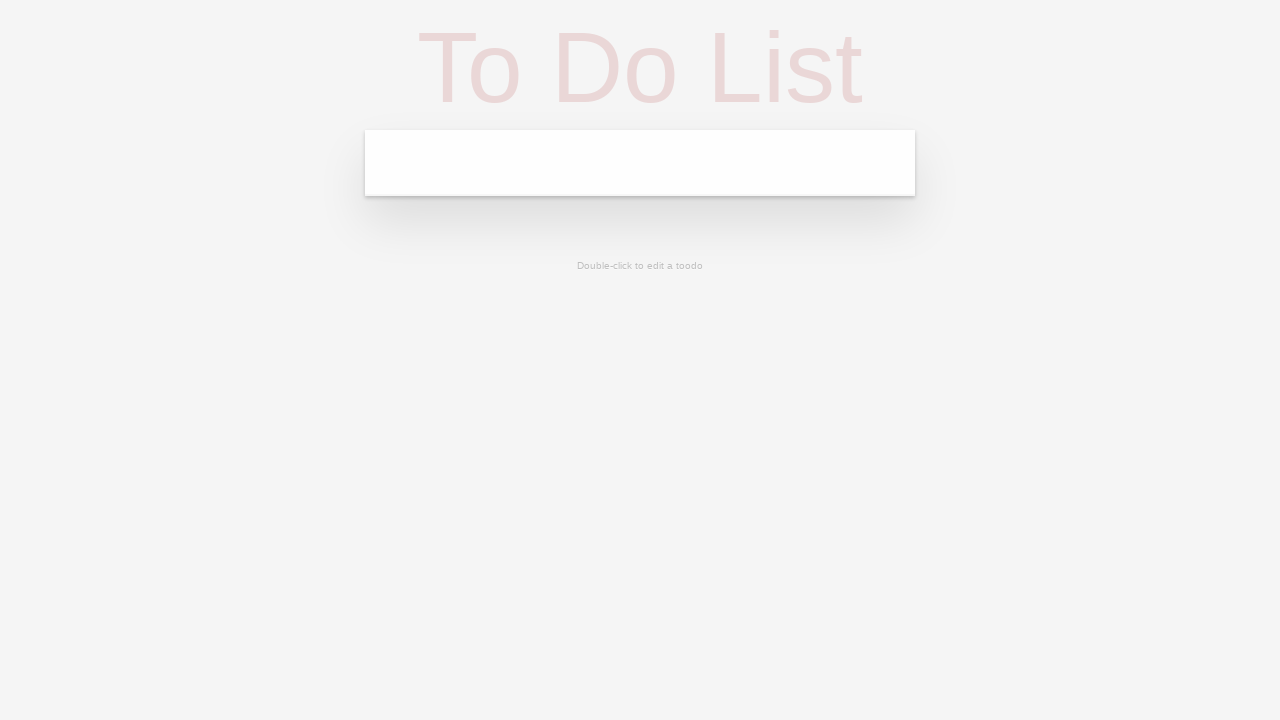

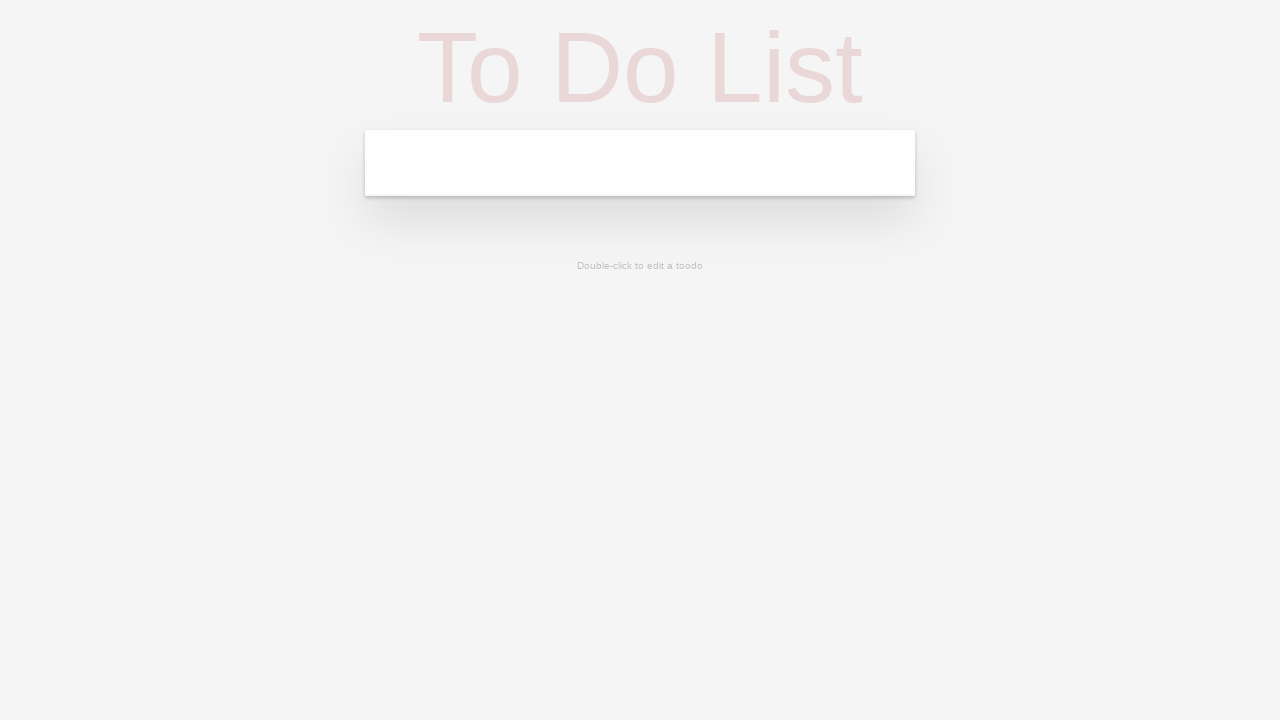